Fills out a complete registration form including personal details, language preferences, skills, country selection, date of birth, and password fields, then submits the form

Starting URL: https://demo.automationtesting.in/Register.html

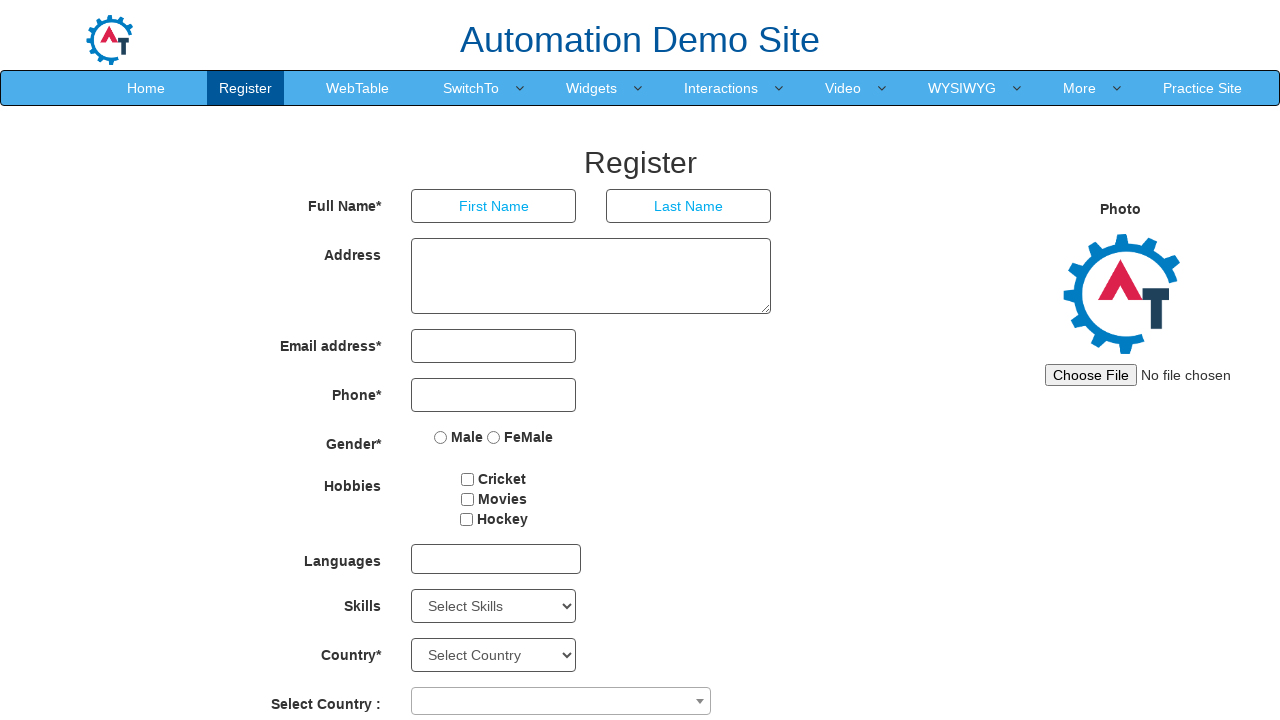

Filled First Name field with 'Ram' on input[placeholder='First Name']
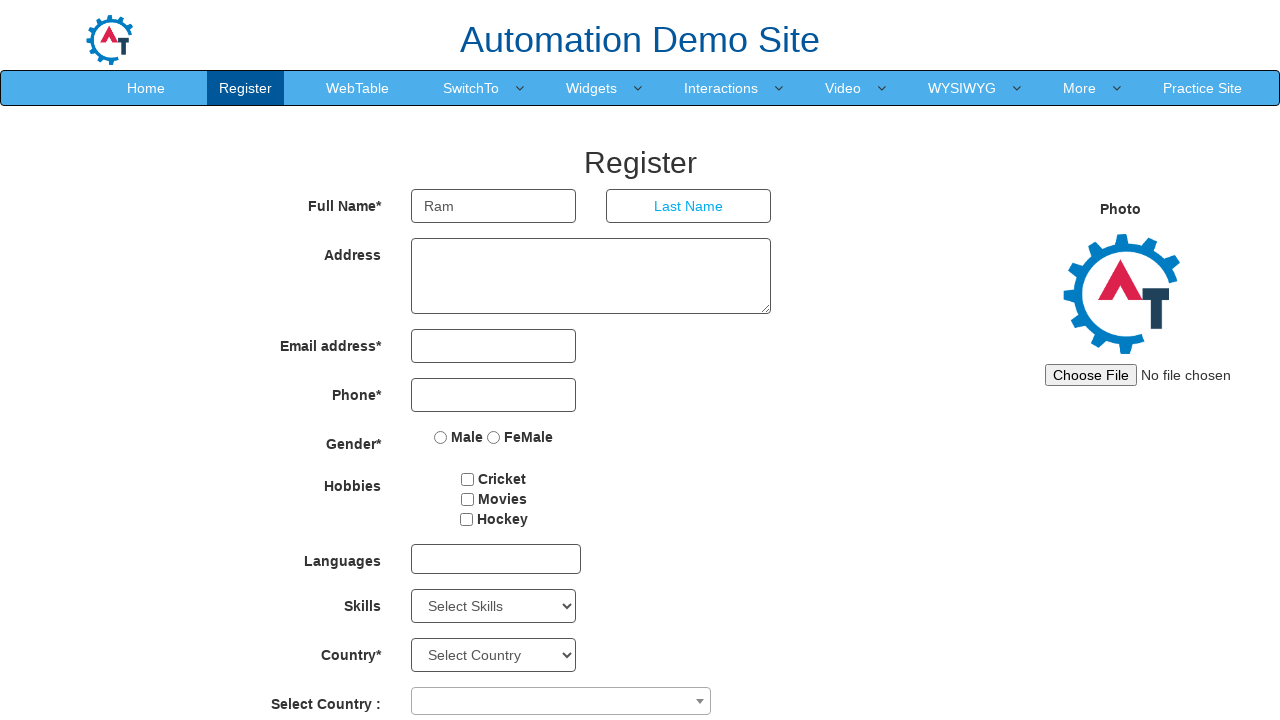

Filled Last Name field with 'Rao' on input[ng-model='LastName']
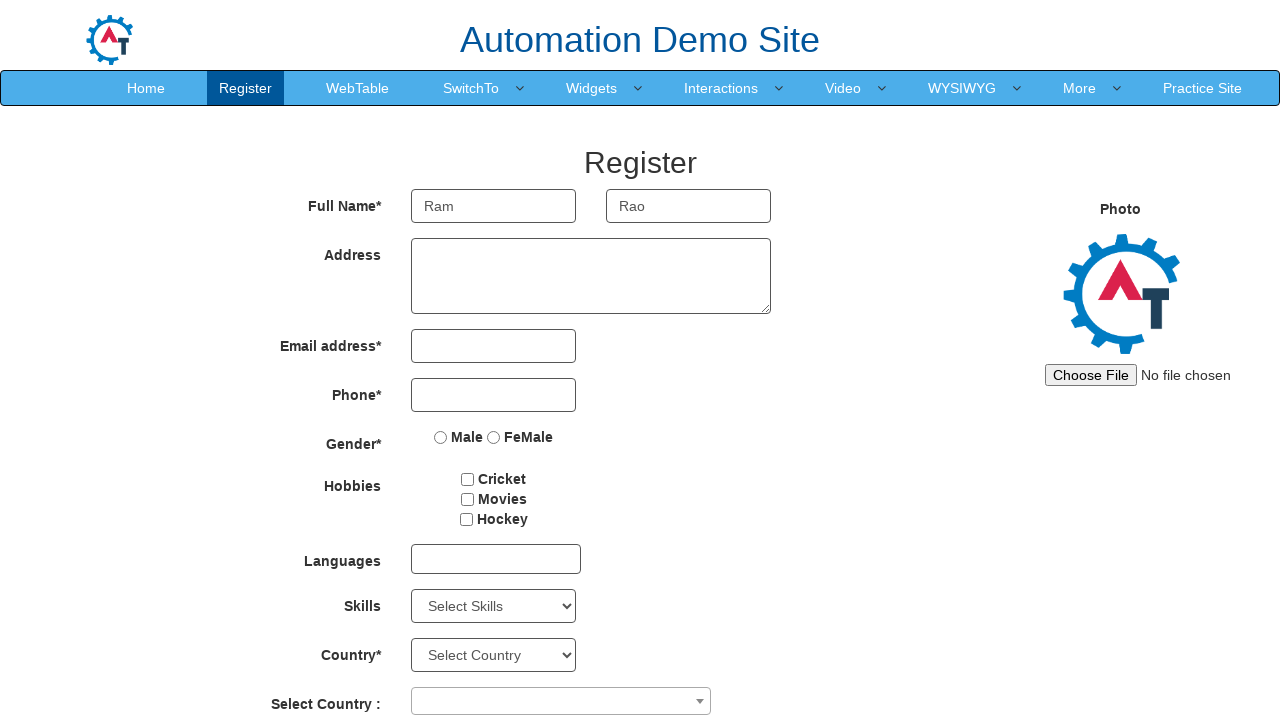

Filled Address field with 'Tenali, Guntur Dist, A.P.' on textarea[ng-model='Adress']
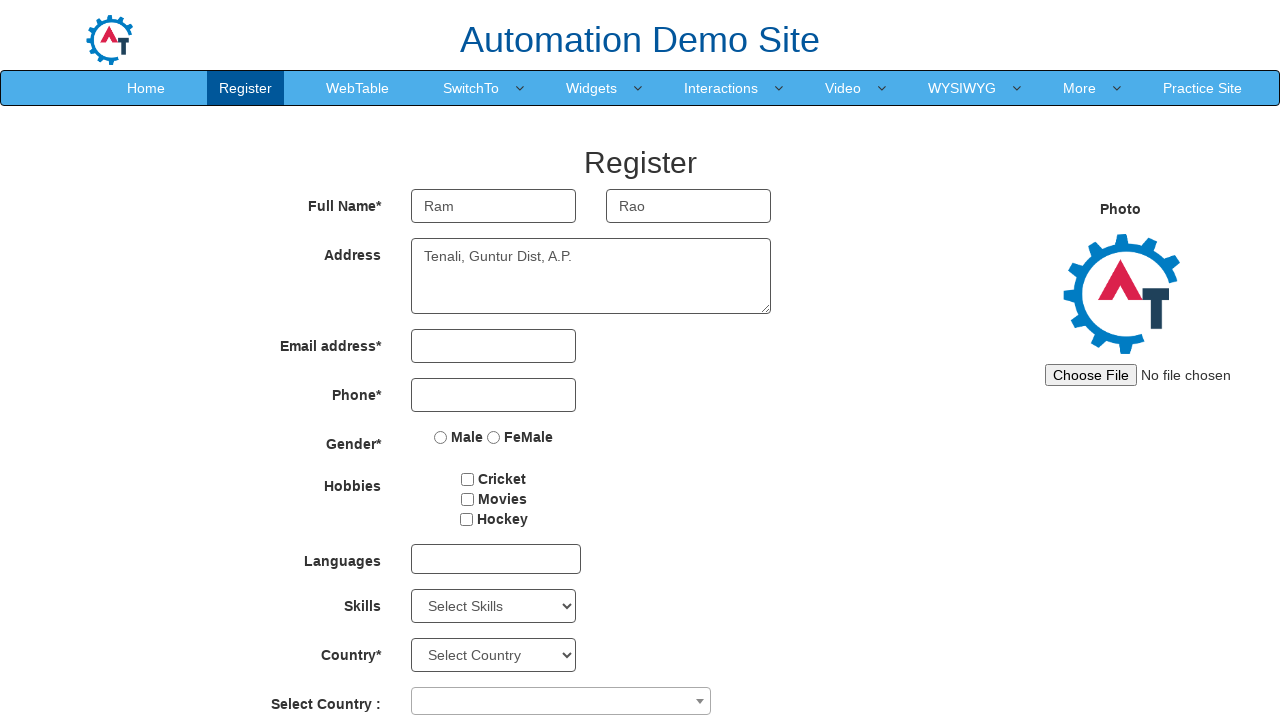

Filled Email field with 'ramrao123@gmail.com' on input[type='email']
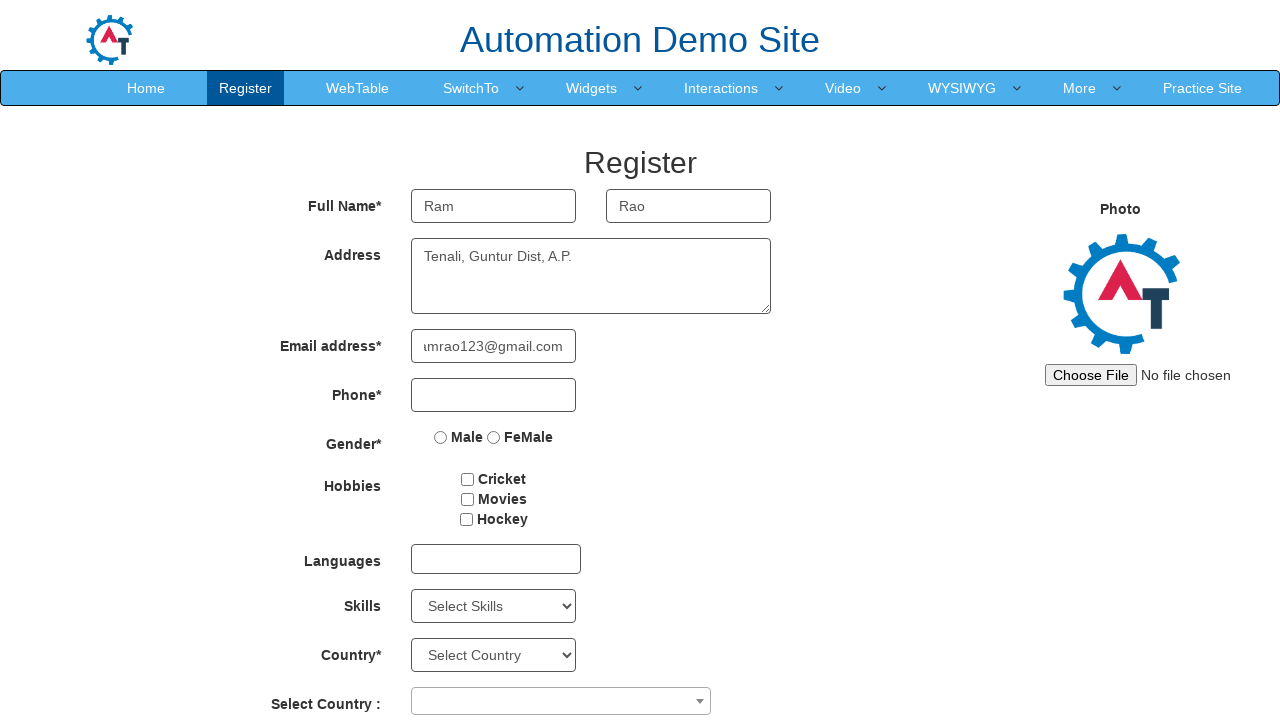

Filled Phone Number field with '9876543210' on input[type='tel']
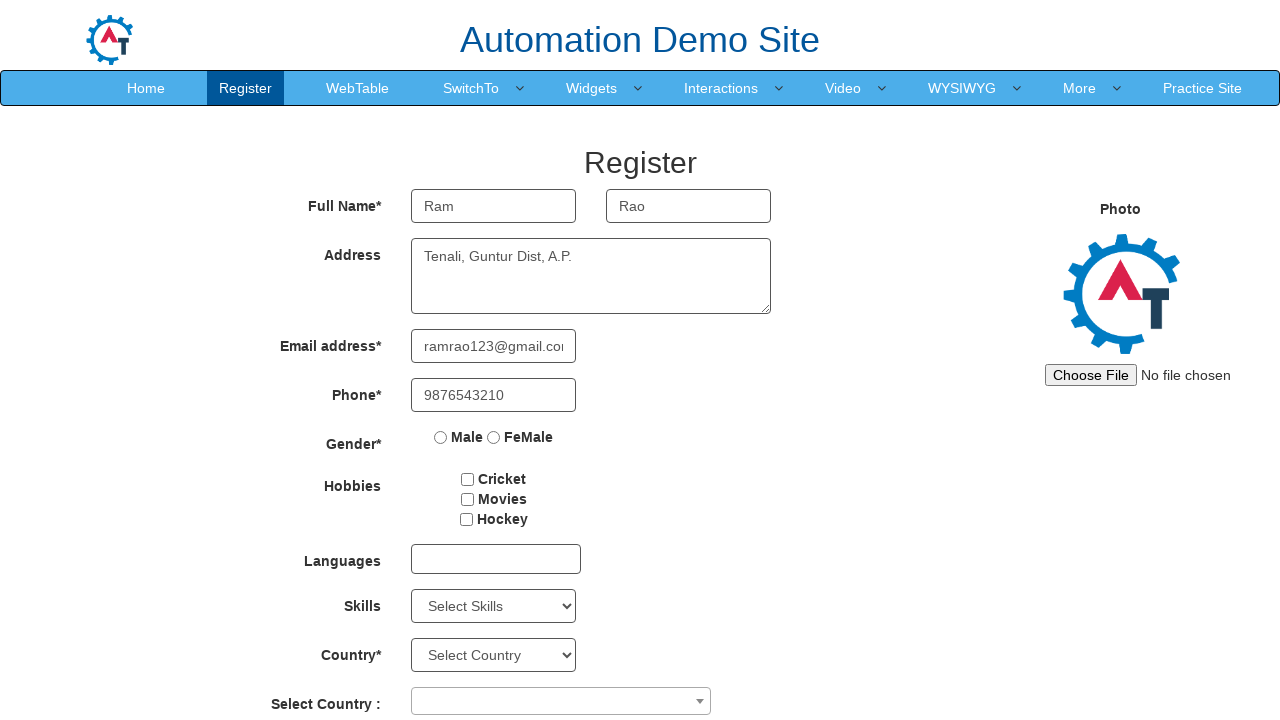

Selected Male gender option at (441, 437) on (//input[@name='radiooptions'])[1]
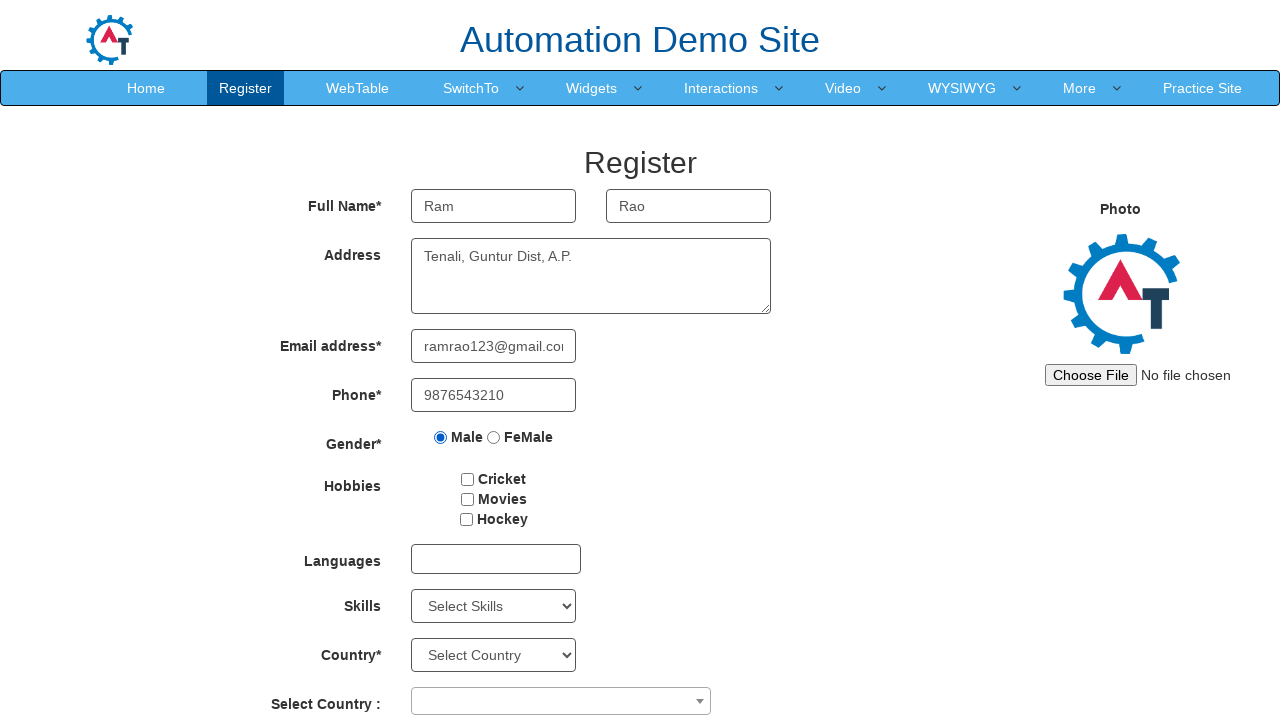

Selected first hobby checkbox at (468, 479) on #checkbox1
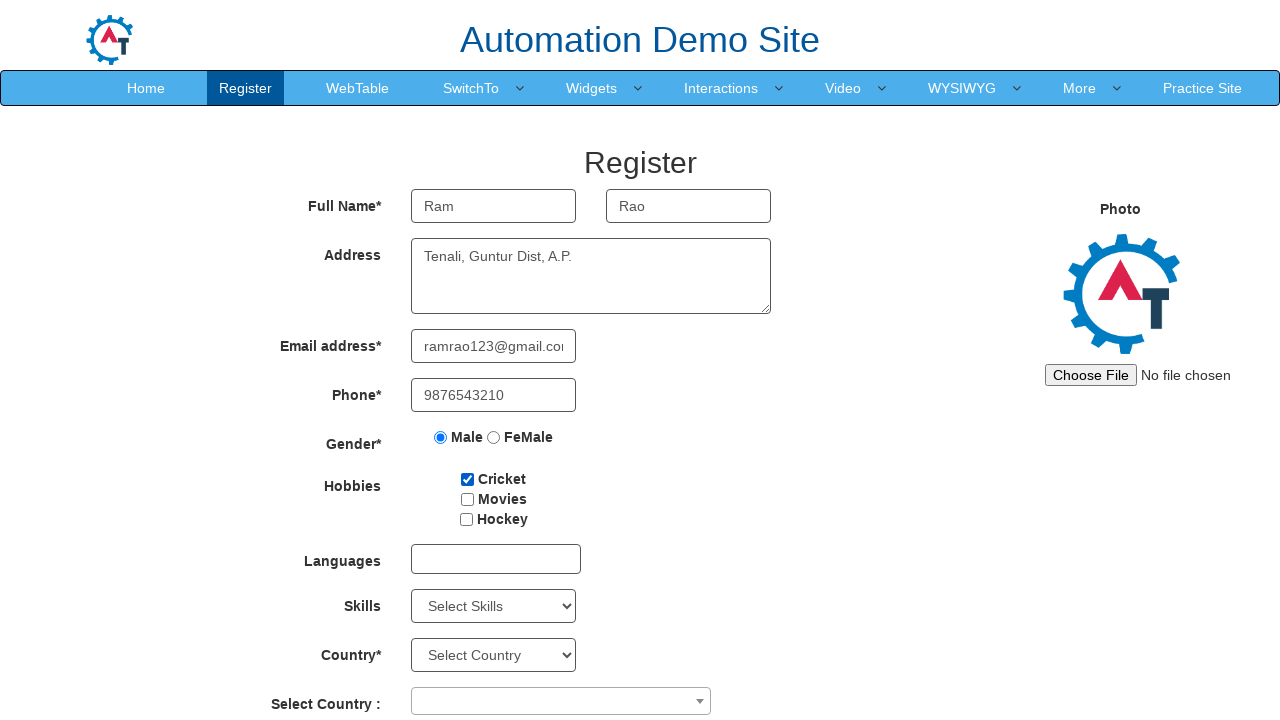

Selected second hobby checkbox at (467, 499) on #checkbox2
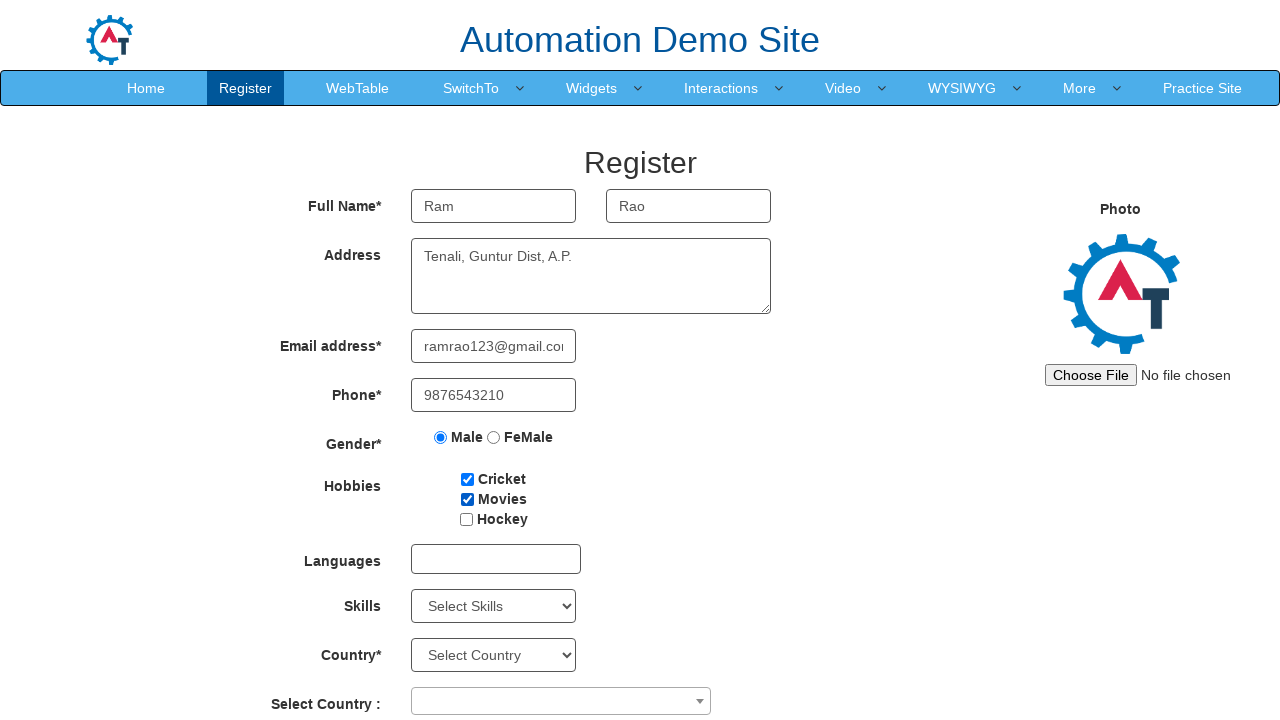

Opened language dropdown menu at (496, 559) on xpath=//div[@id='msdd']
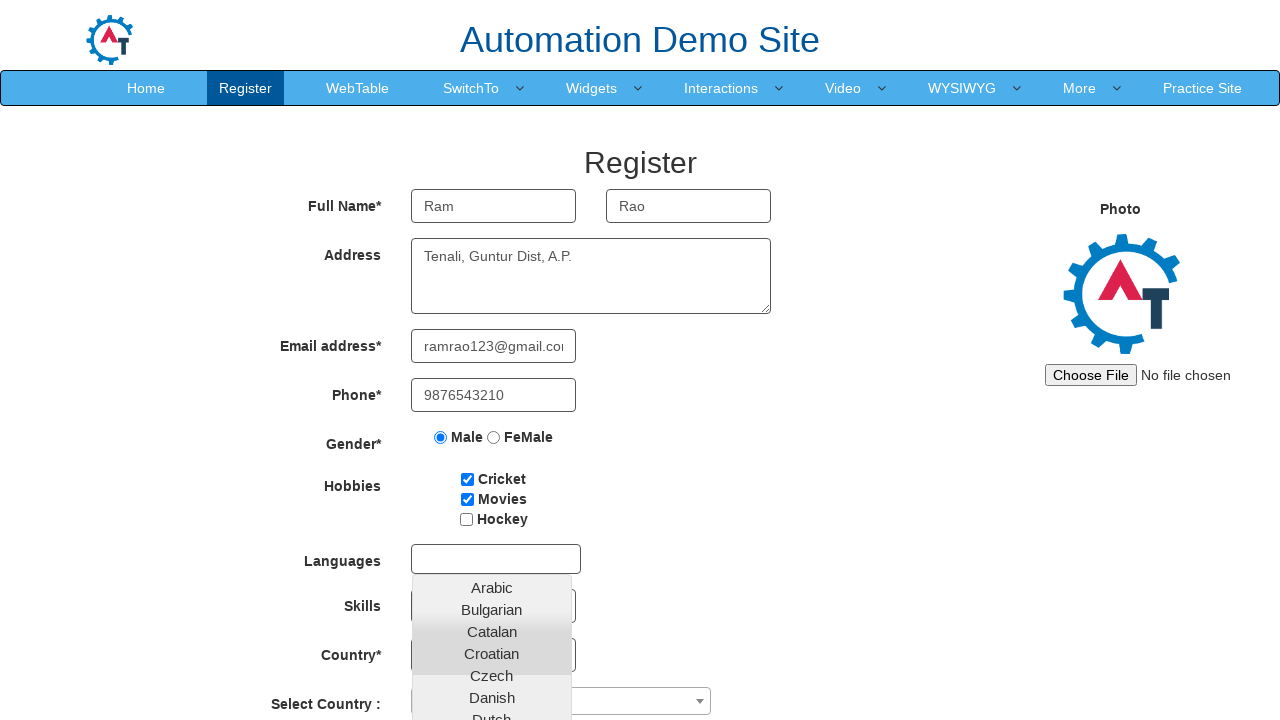

Selected English language at (492, 457) on xpath=//a[text()='English']
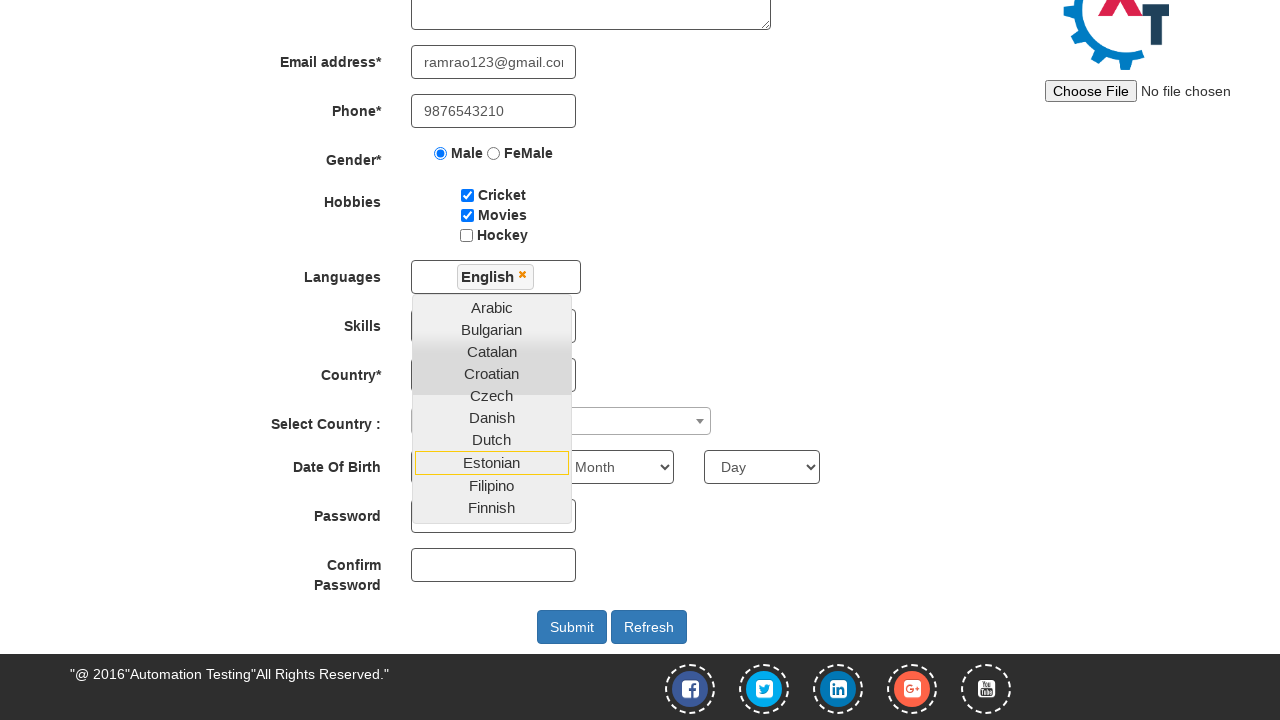

Selected Hindi language at (492, 408) on xpath=//a[text()='Hindi']
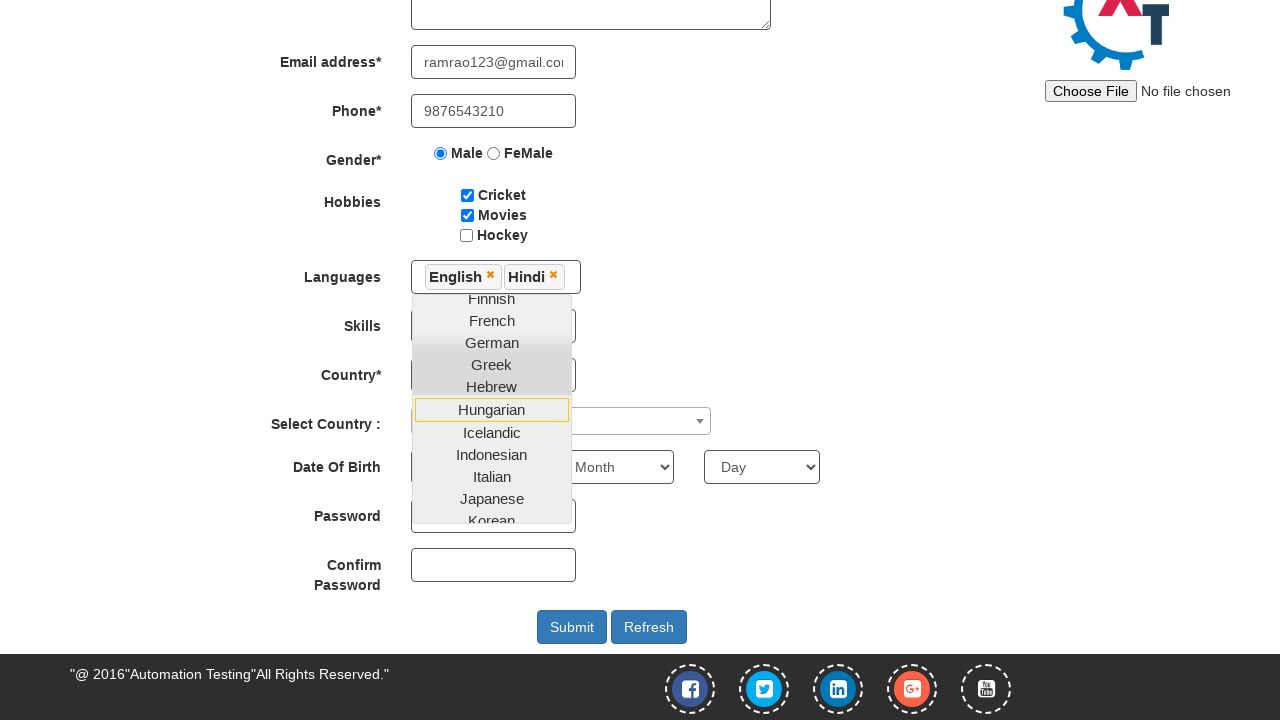

Selected 'Java' from Skills dropdown on select[id='Skills']
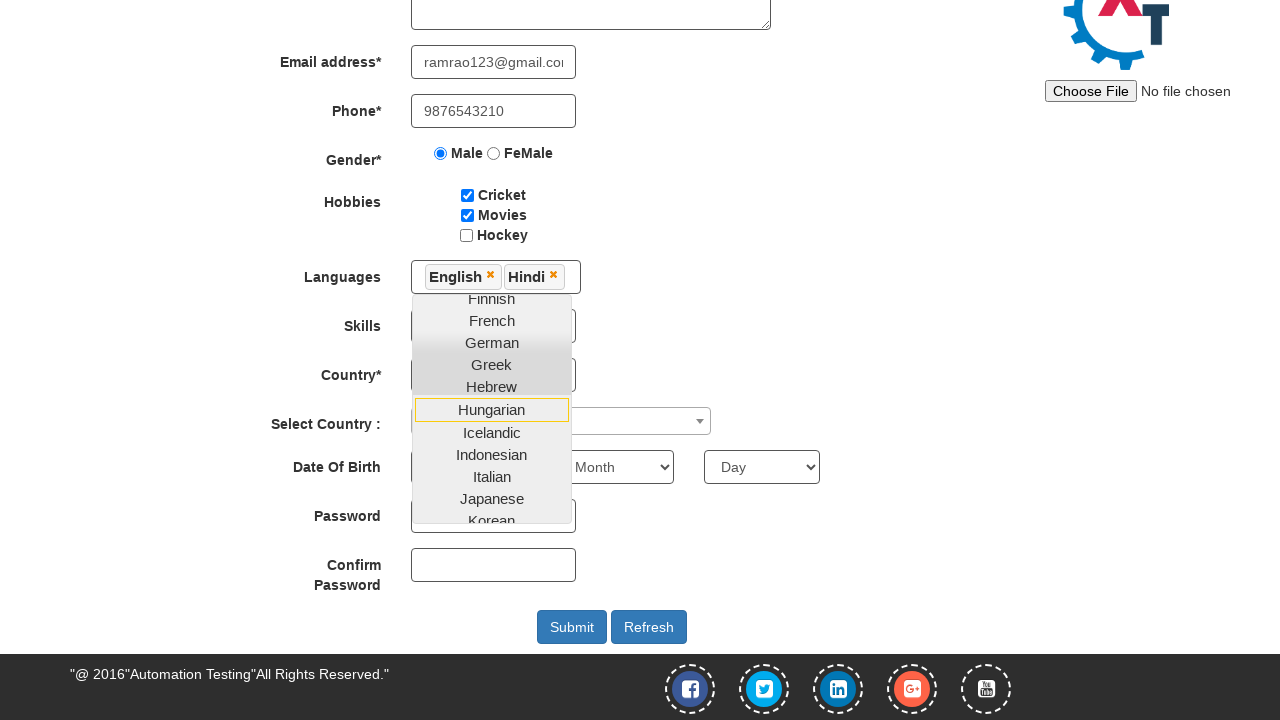

Opened Country dropdown menu at (700, 421) on xpath=//span[@class='select2-selection__arrow']
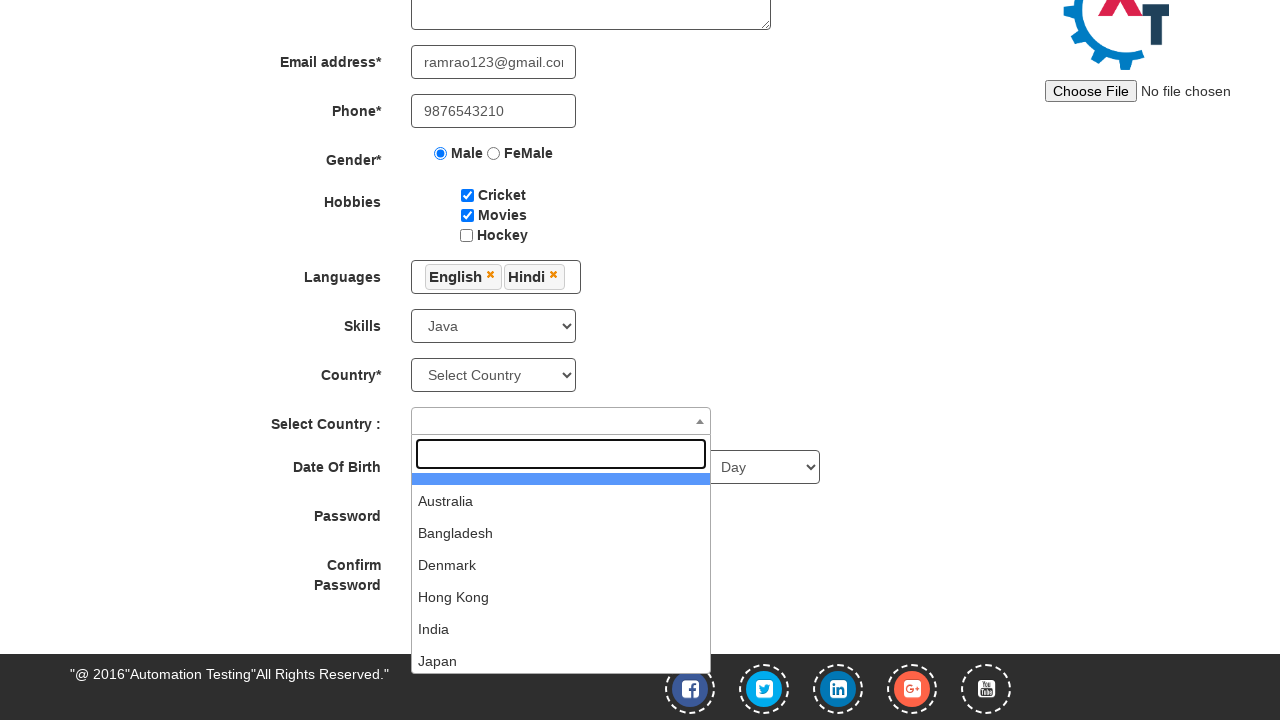

Selected 'India' from Country dropdown at (561, 629) on xpath=//li[text()='India']
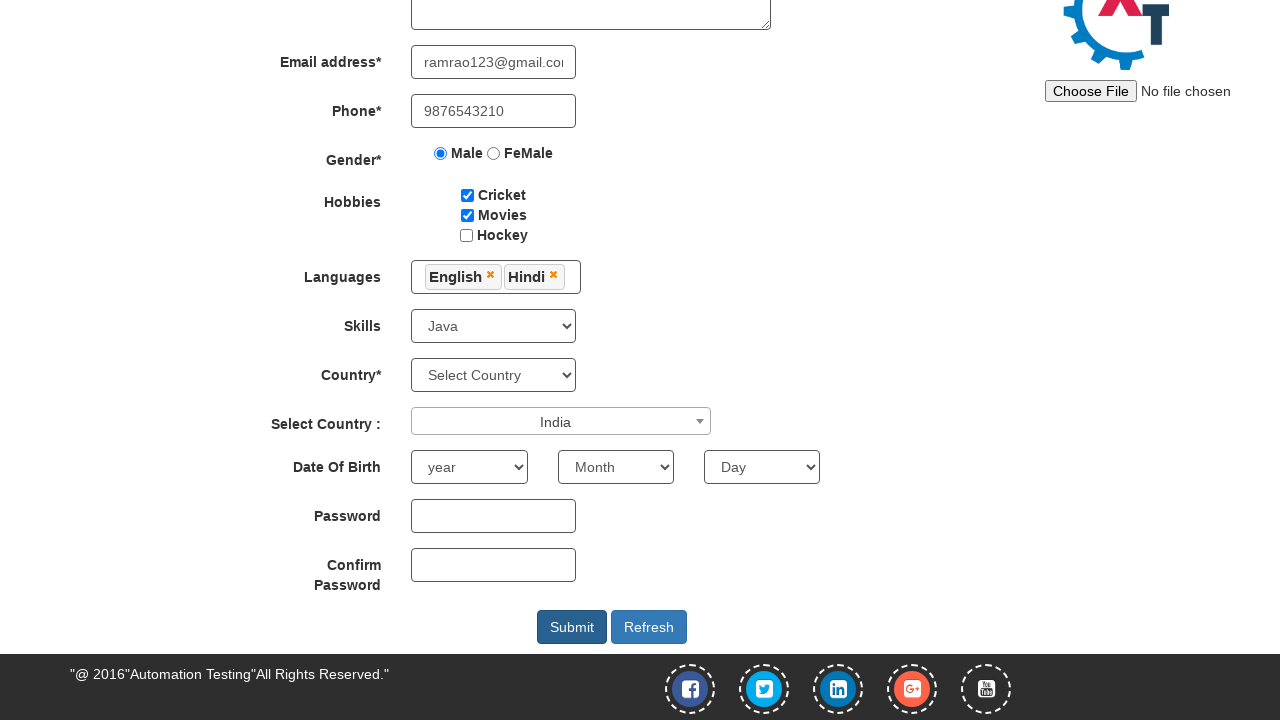

Selected birth year '1990' on select[id='yearbox']
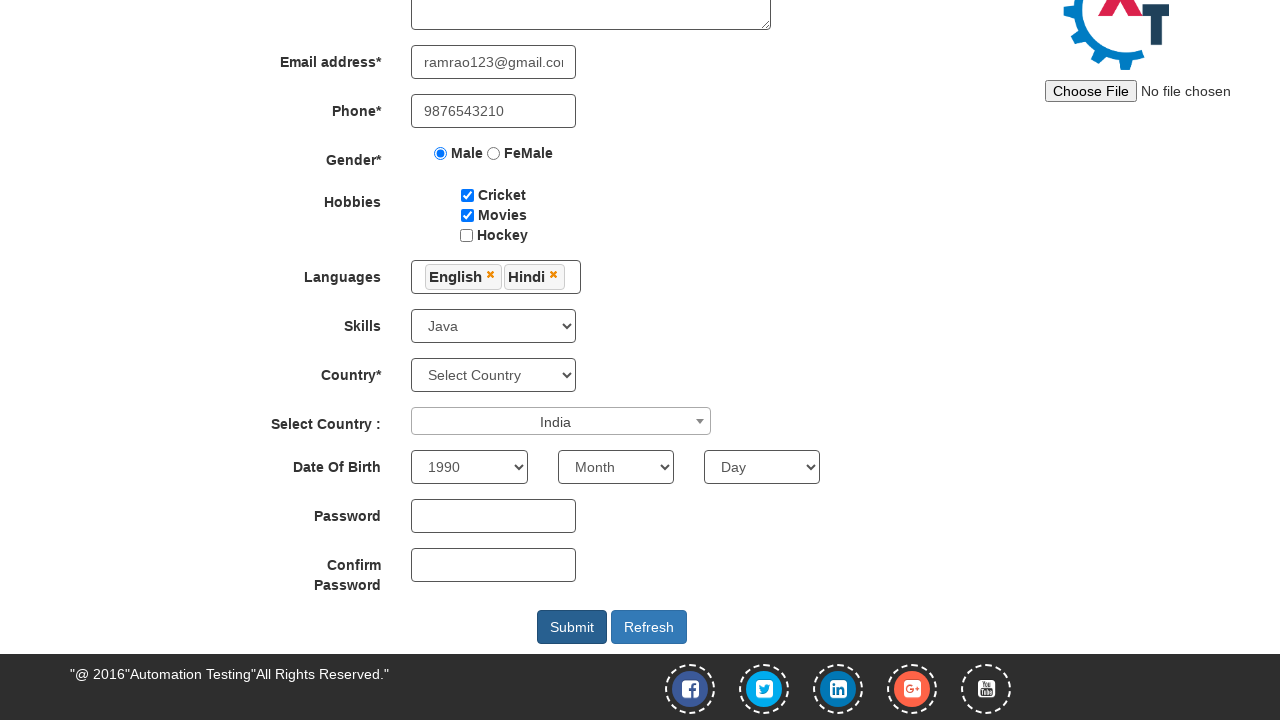

Selected birth month 'June' on //select[@placeholder='Month']
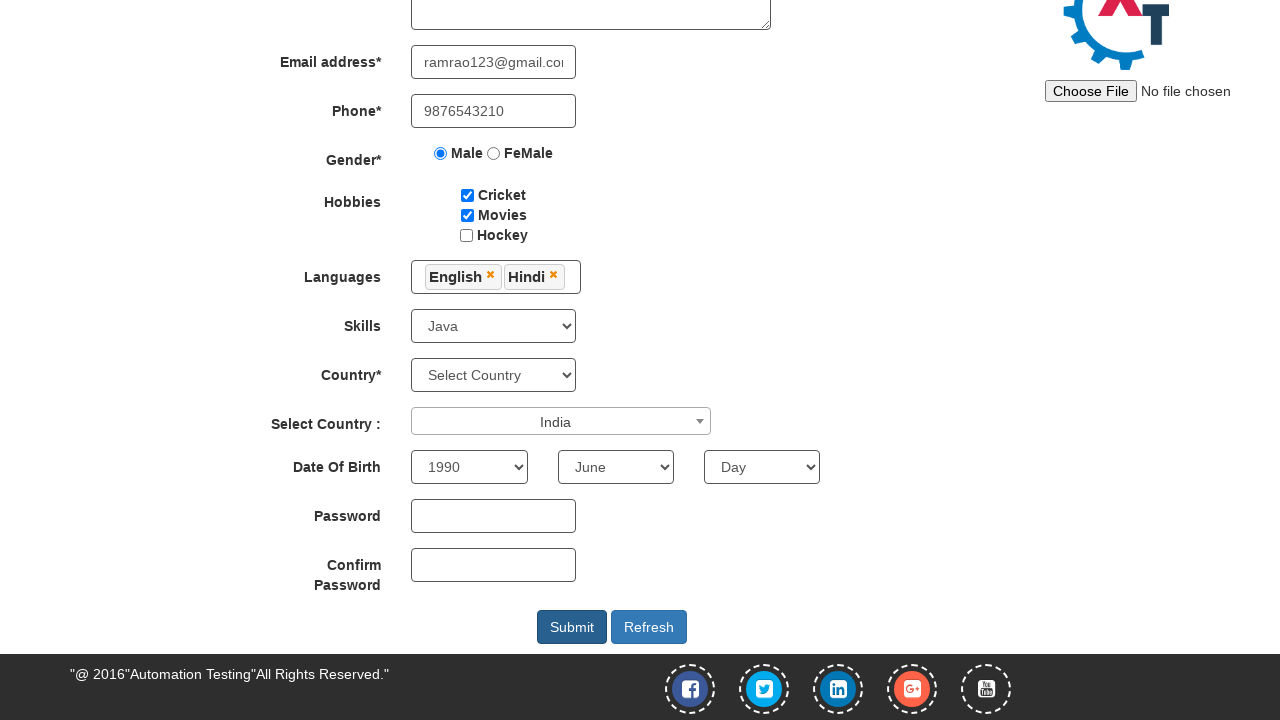

Selected birth day (index 6) on select[id='daybox']
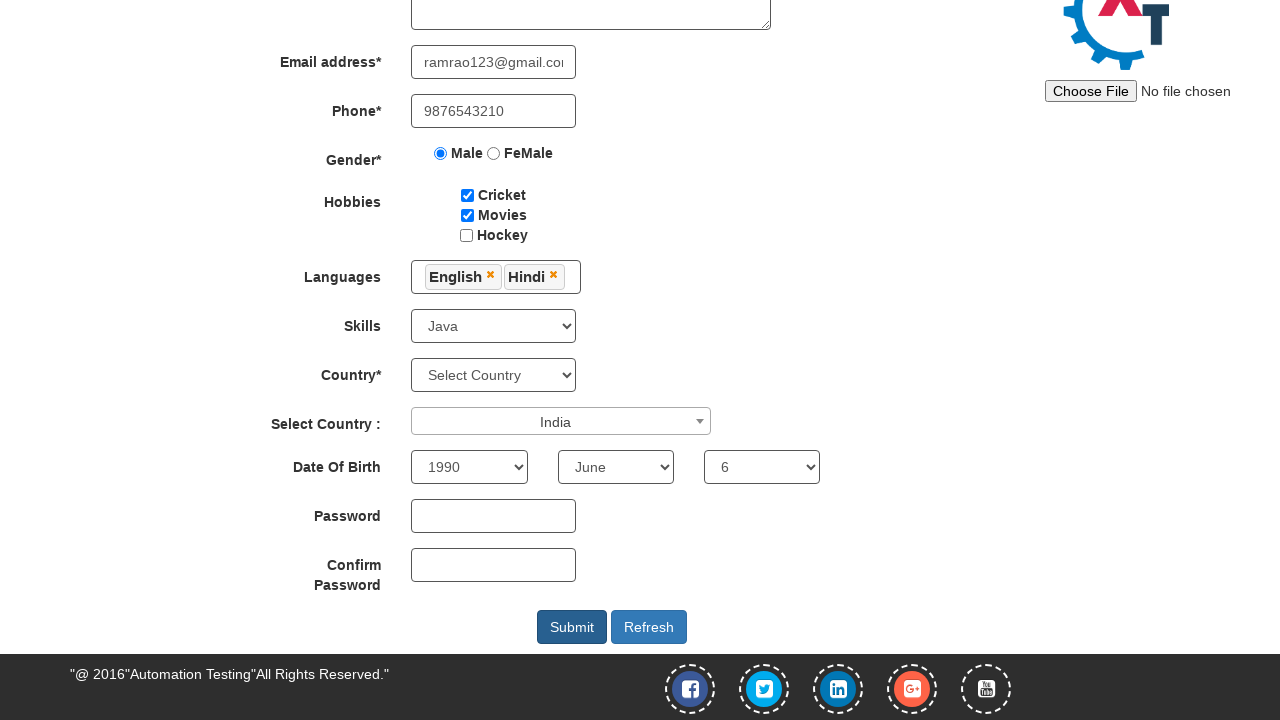

Filled first password field with '123456' on //input[@id='firstpassword']
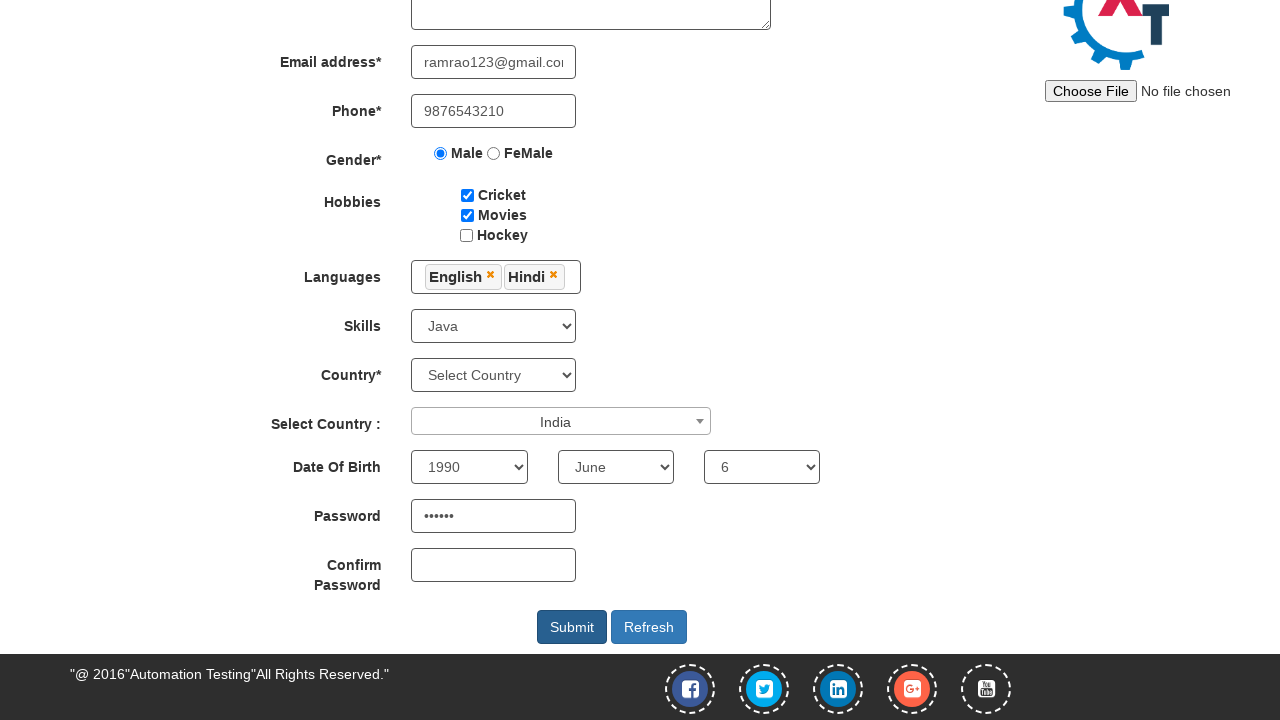

Filled second password field with '123456' on //input[@id='secondpassword']
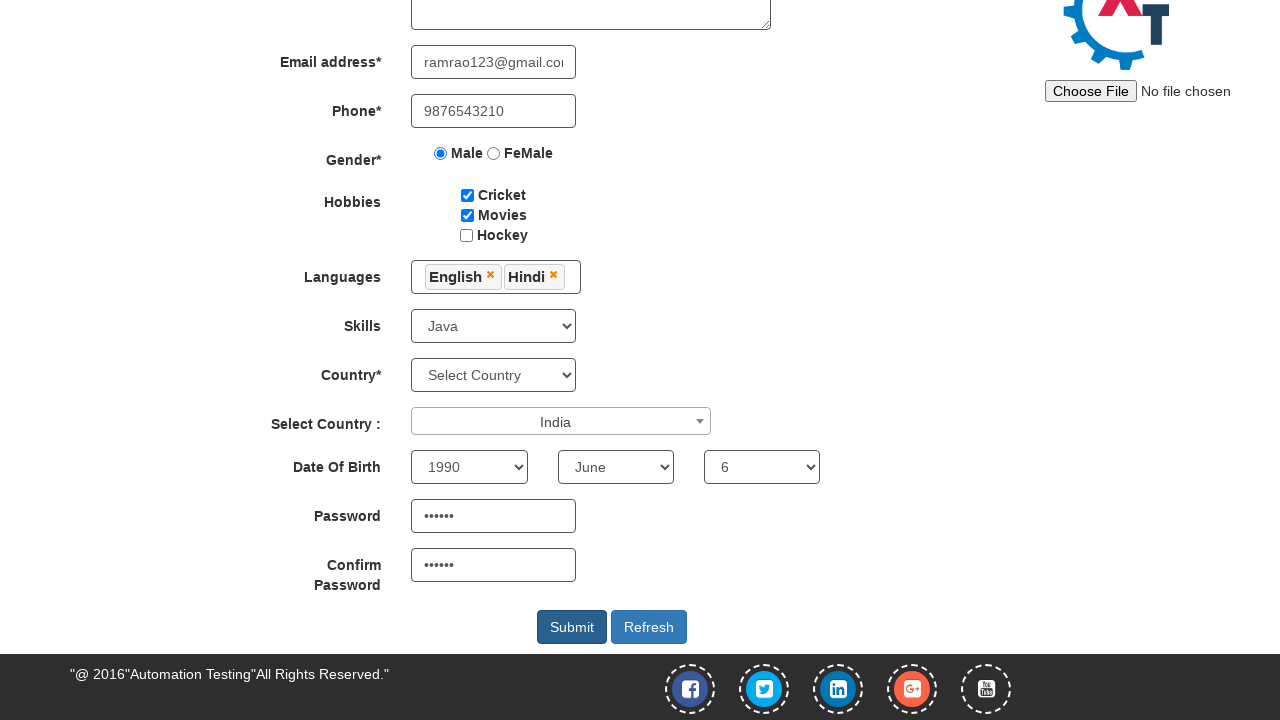

Clicked submit button to submit registration form at (572, 627) on #submitbtn
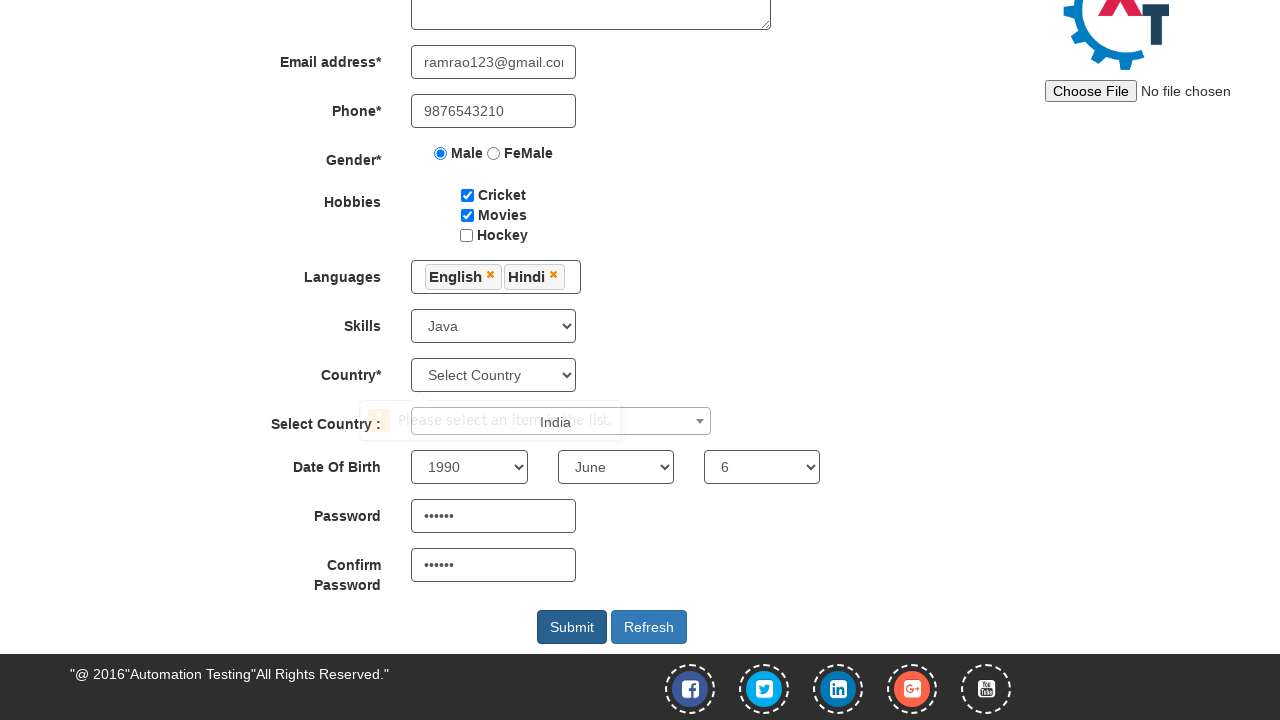

Waited 2000ms for form submission to complete
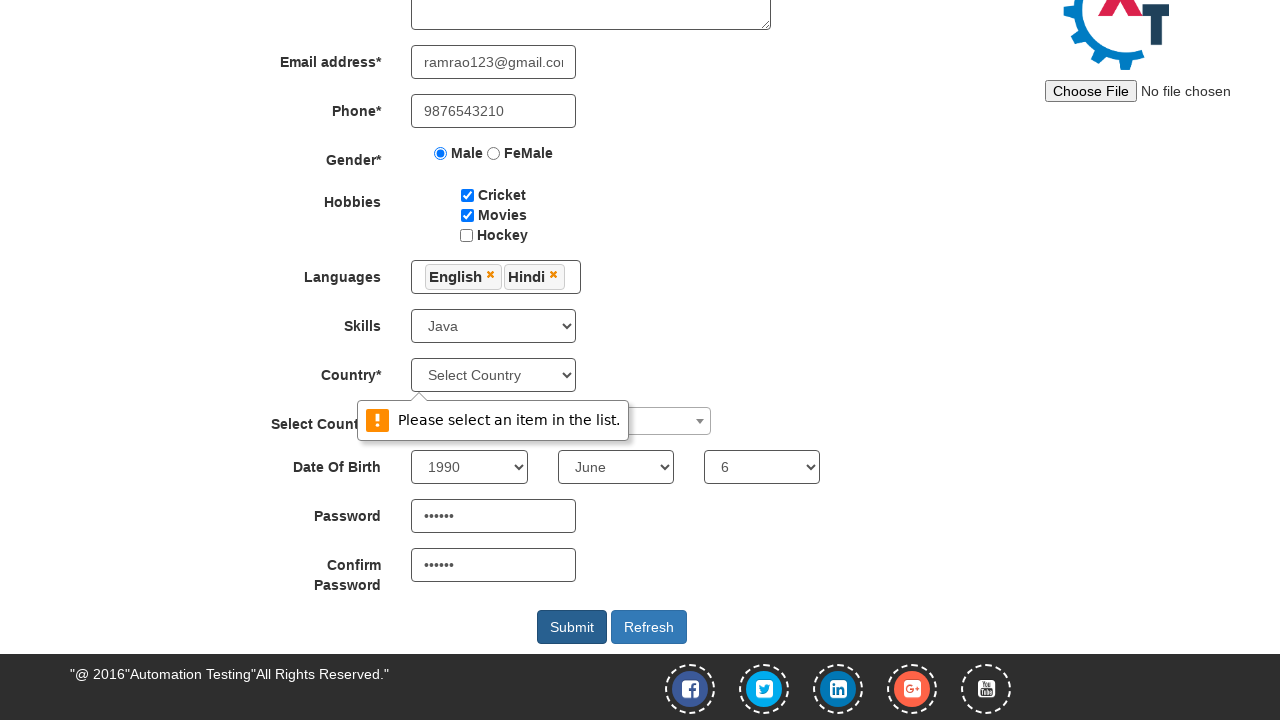

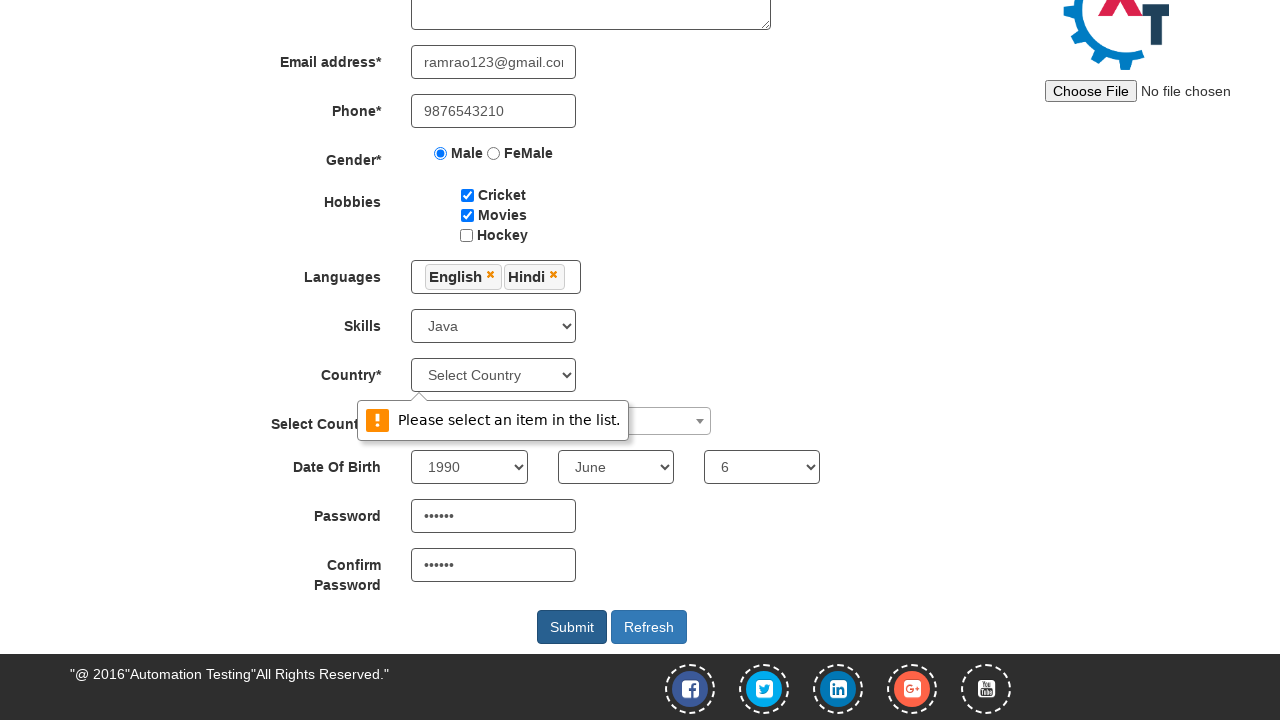